Tests a slow calculator web application by clearing the delay field, setting a custom delay time, performing a calculation (7+8), and verifying the result displays 15.

Starting URL: https://bonigarcia.dev/selenium-webdriver-java/slow-calculator.html

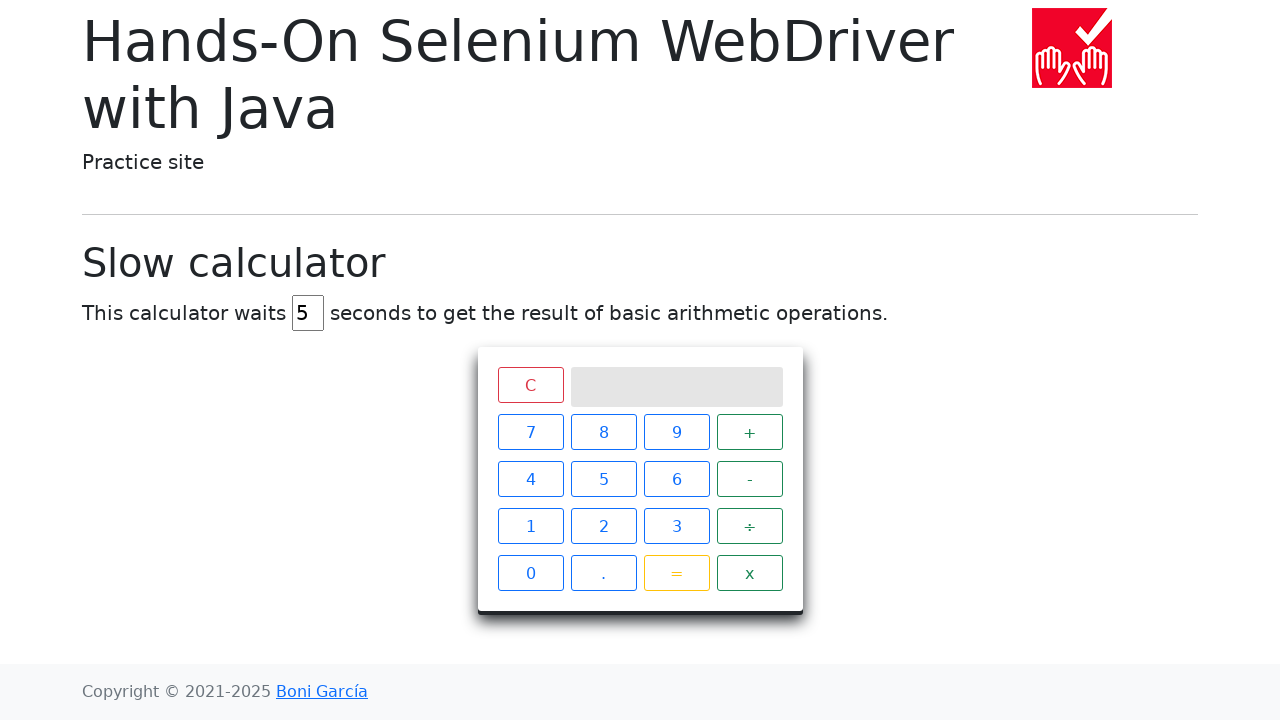

Cleared the delay input field on #delay
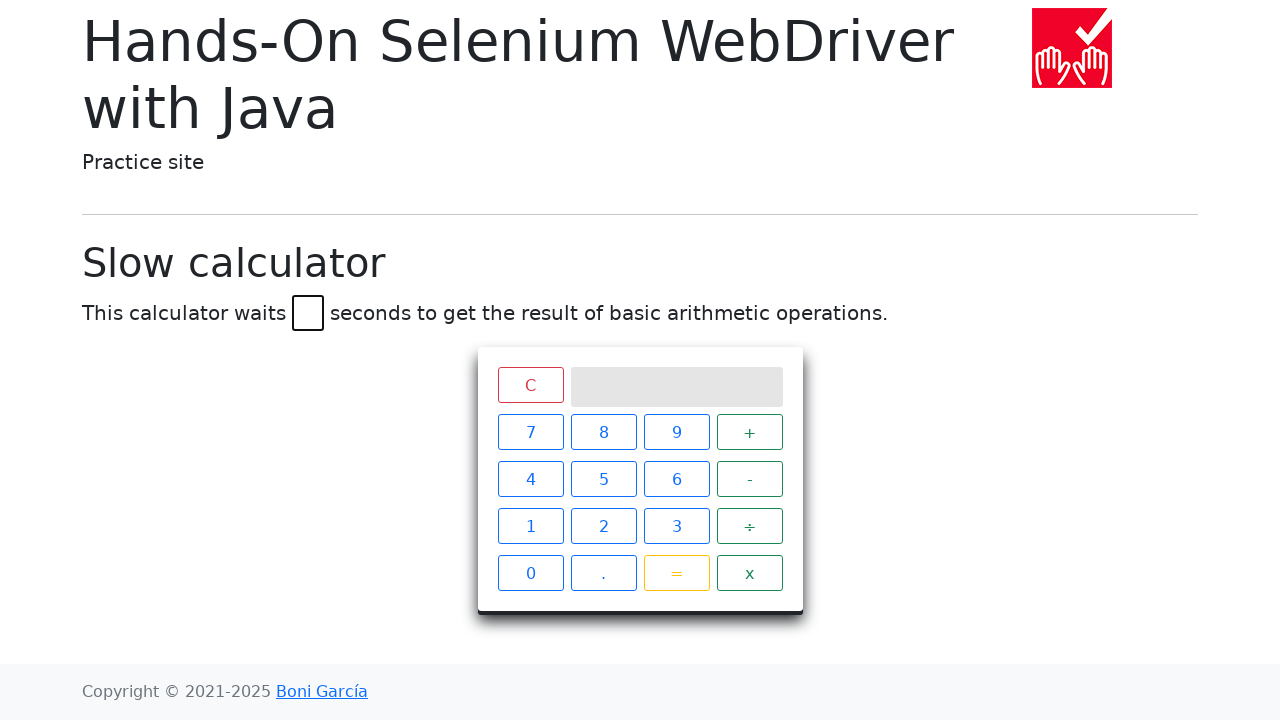

Set calculator delay time to 3 seconds on #delay
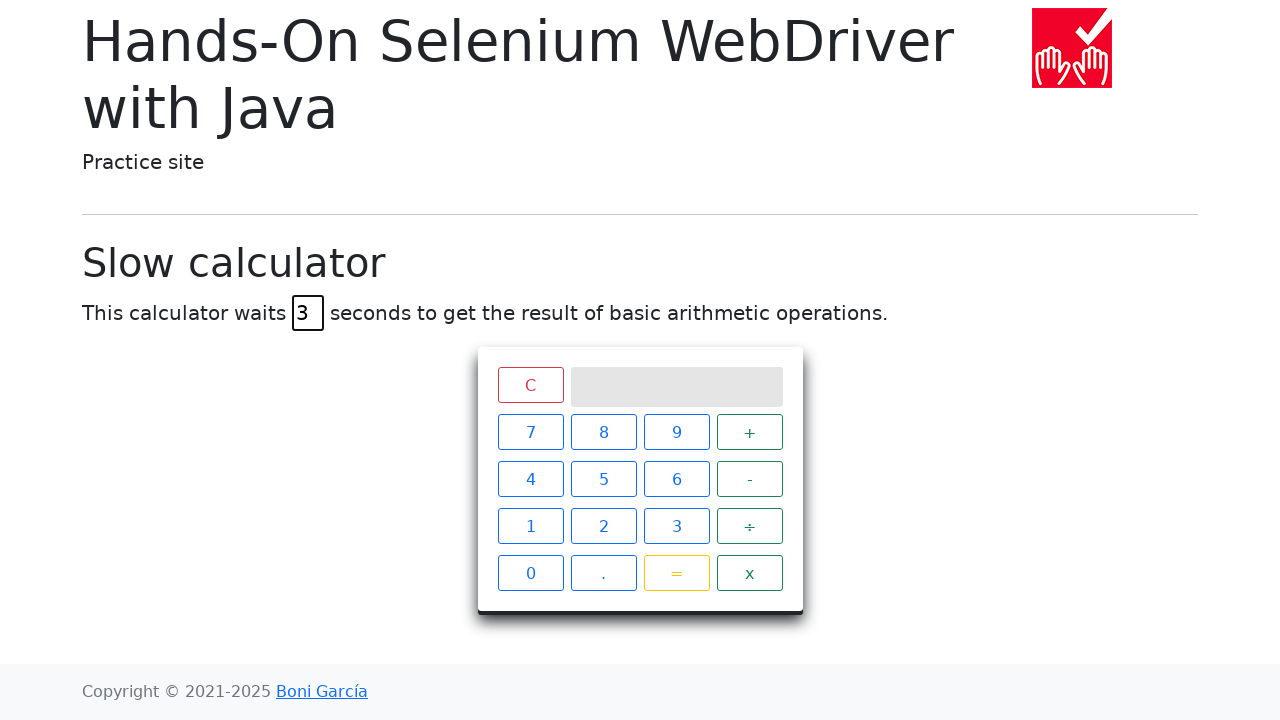

Clicked number 7 at (530, 432) on xpath=//span[text()='7']
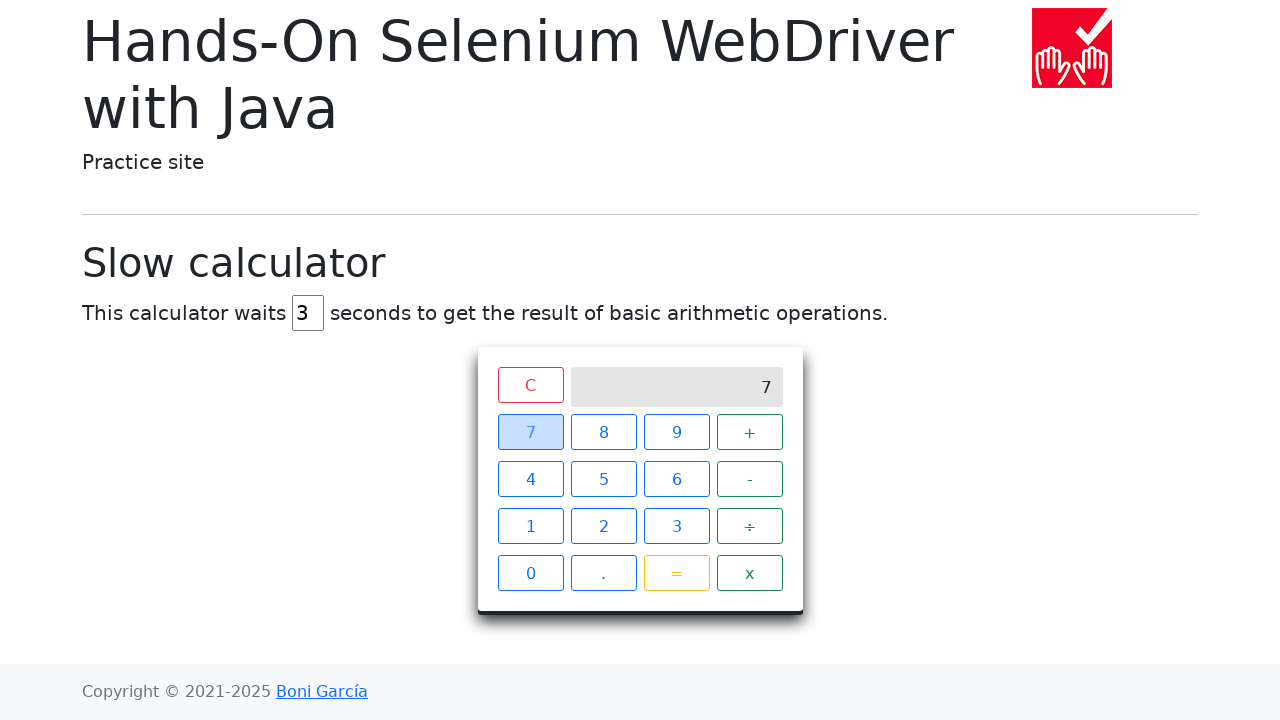

Clicked plus operator at (750, 432) on xpath=//span[text()='+']
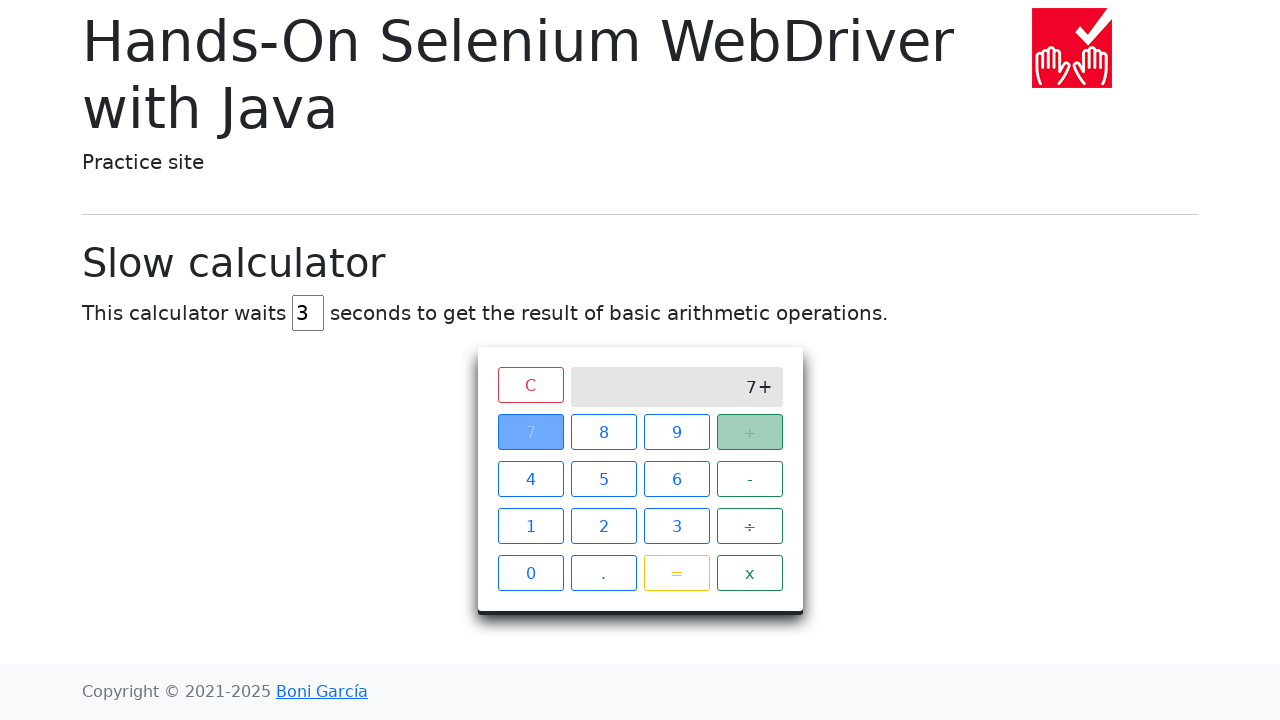

Clicked number 8 at (604, 432) on xpath=//span[text()='8']
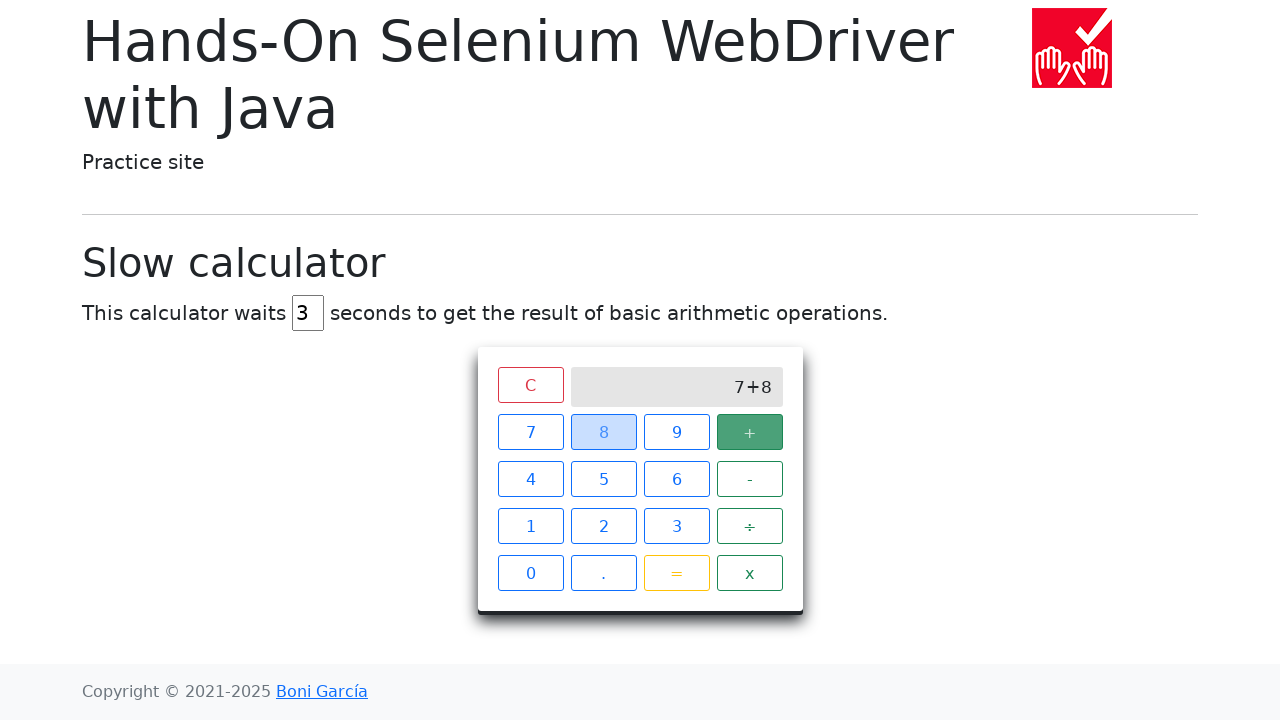

Clicked equals button to perform calculation at (676, 573) on xpath=//span[text()='=']
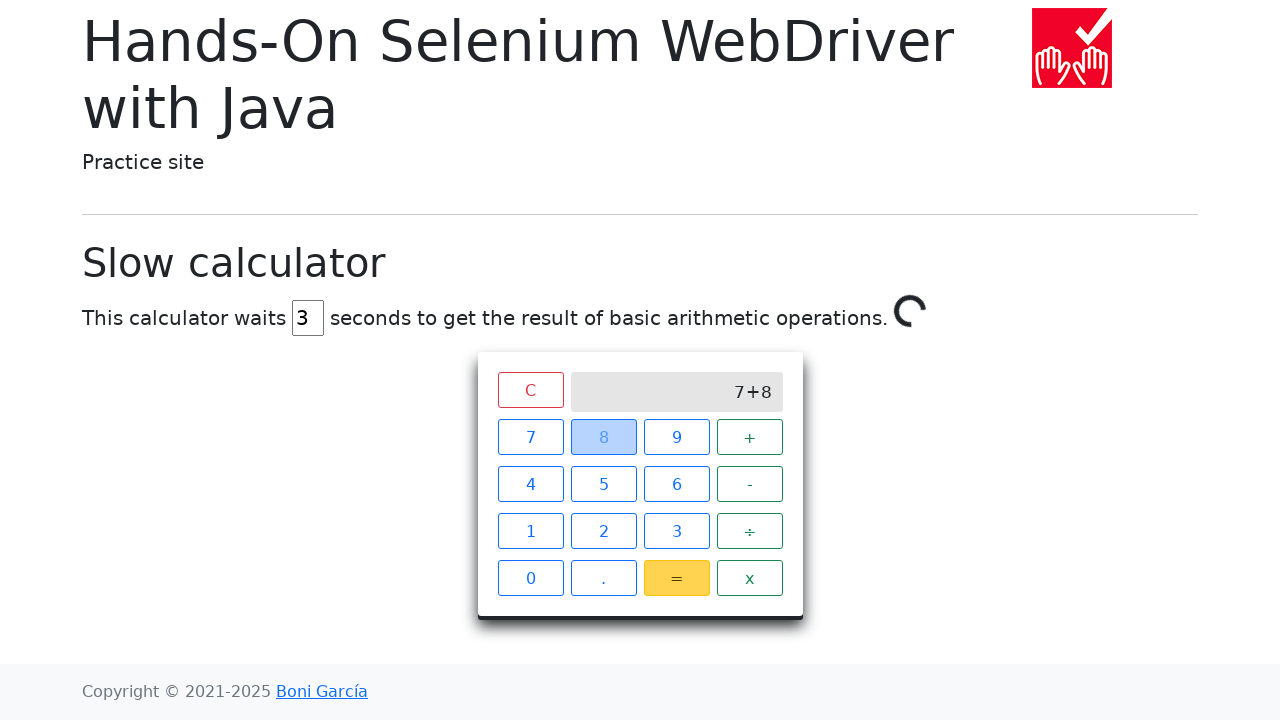

Verified result displays 15 after calculation
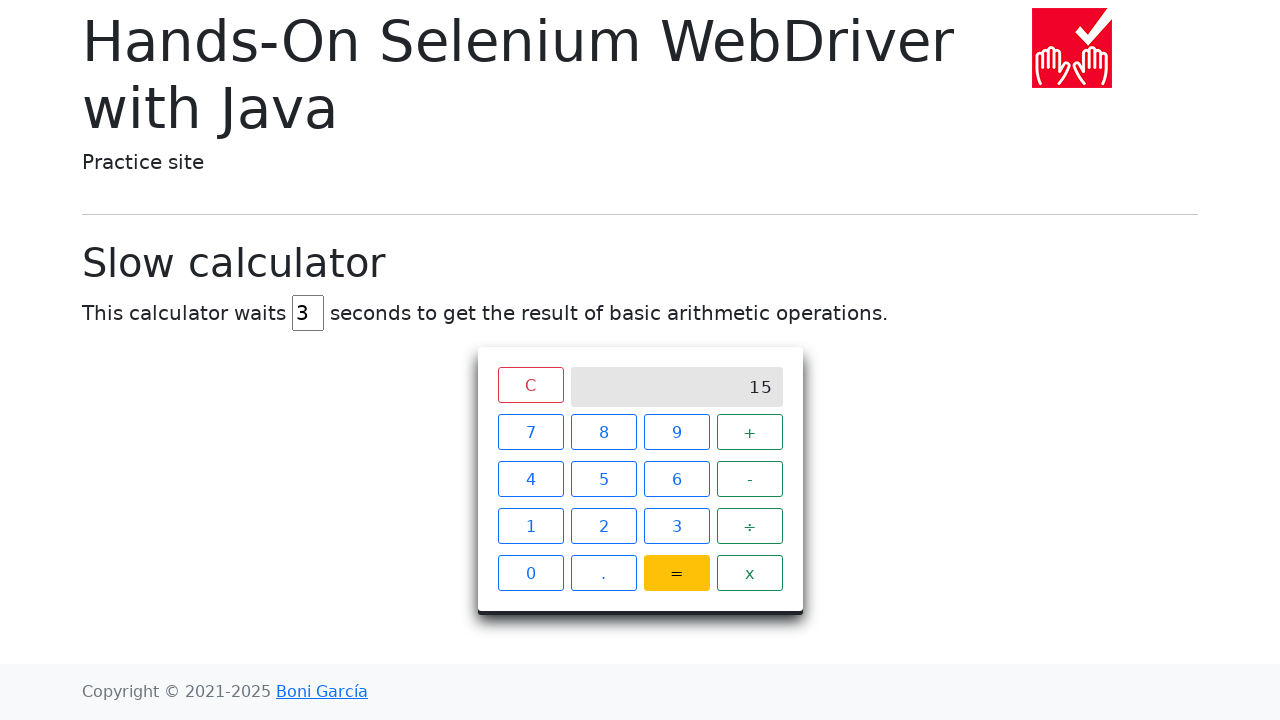

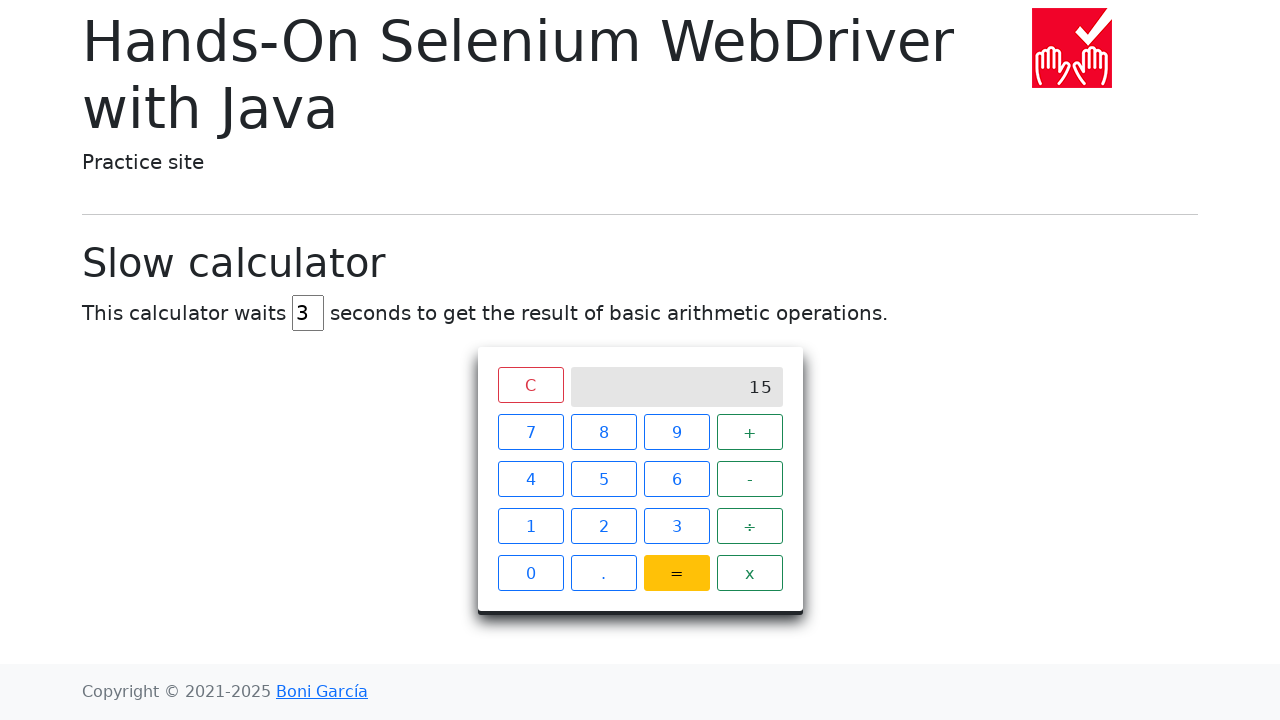